Tests dropdown selection functionality by selecting options using different methods (index, value, visible text) and verifying dropdown contents

Starting URL: https://the-internet.herokuapp.com/dropdown

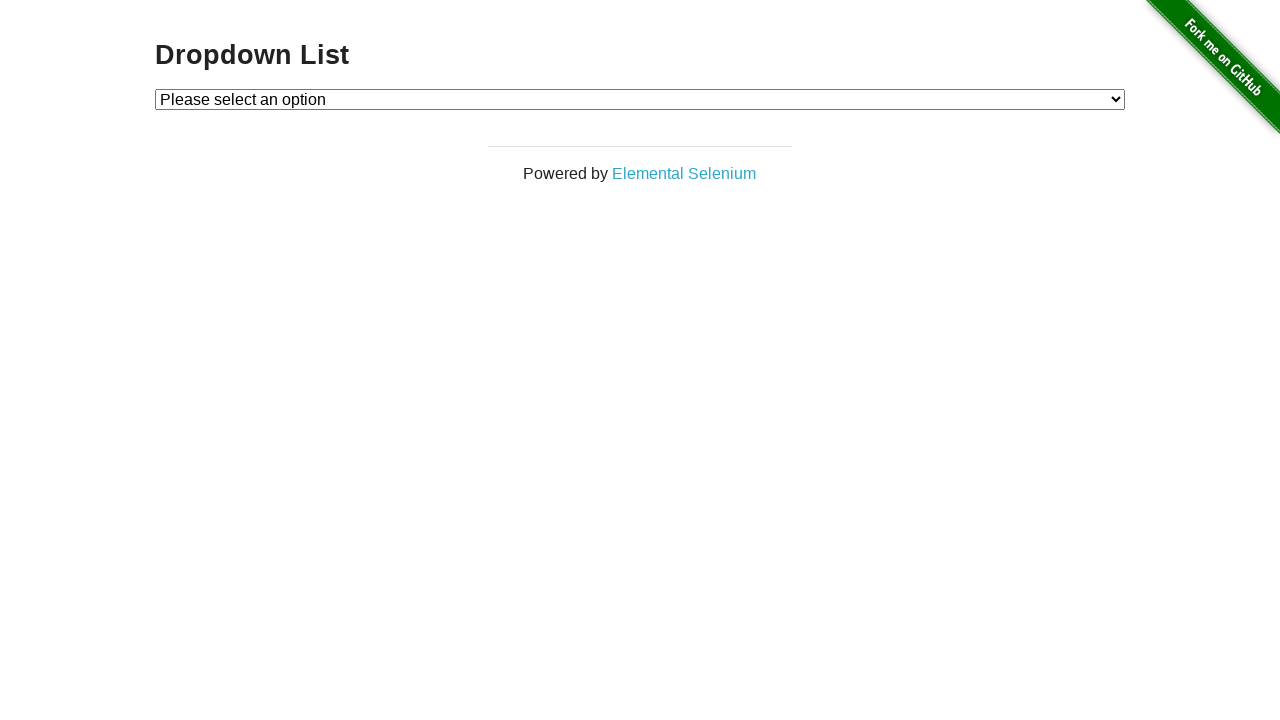

Selected Option 1 by index in dropdown on #dropdown
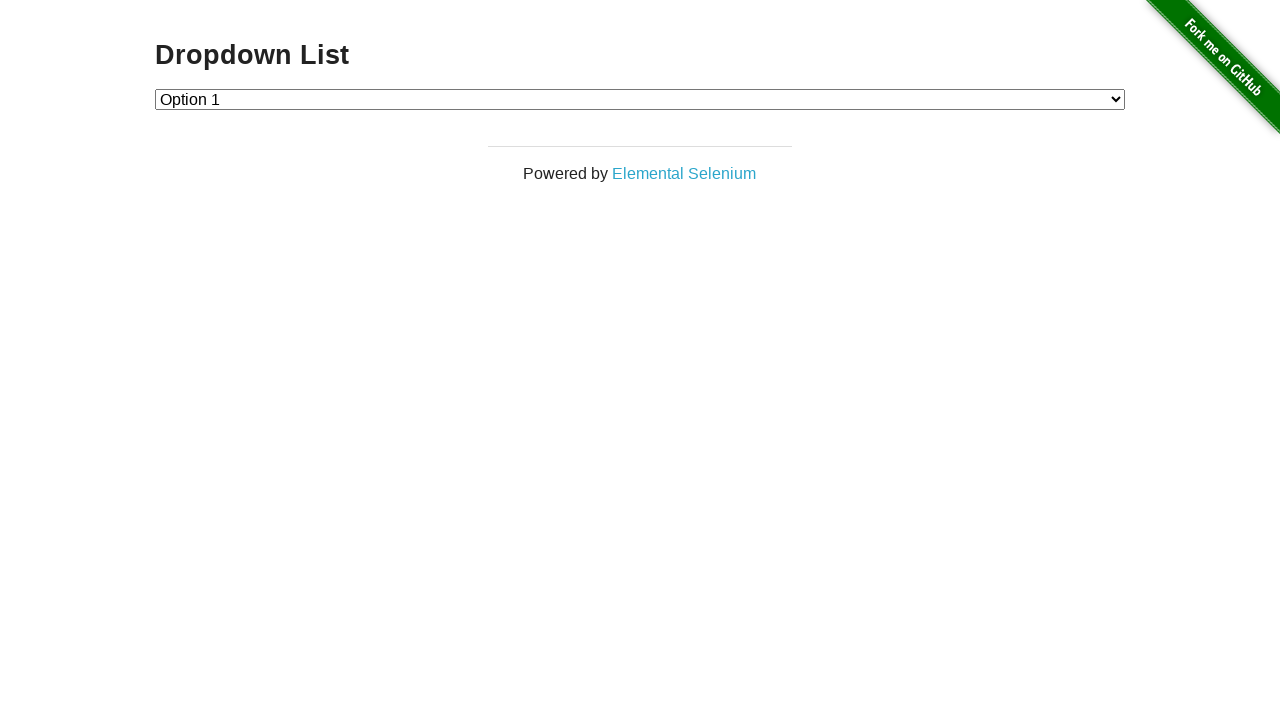

Selected Option 2 by value in dropdown on #dropdown
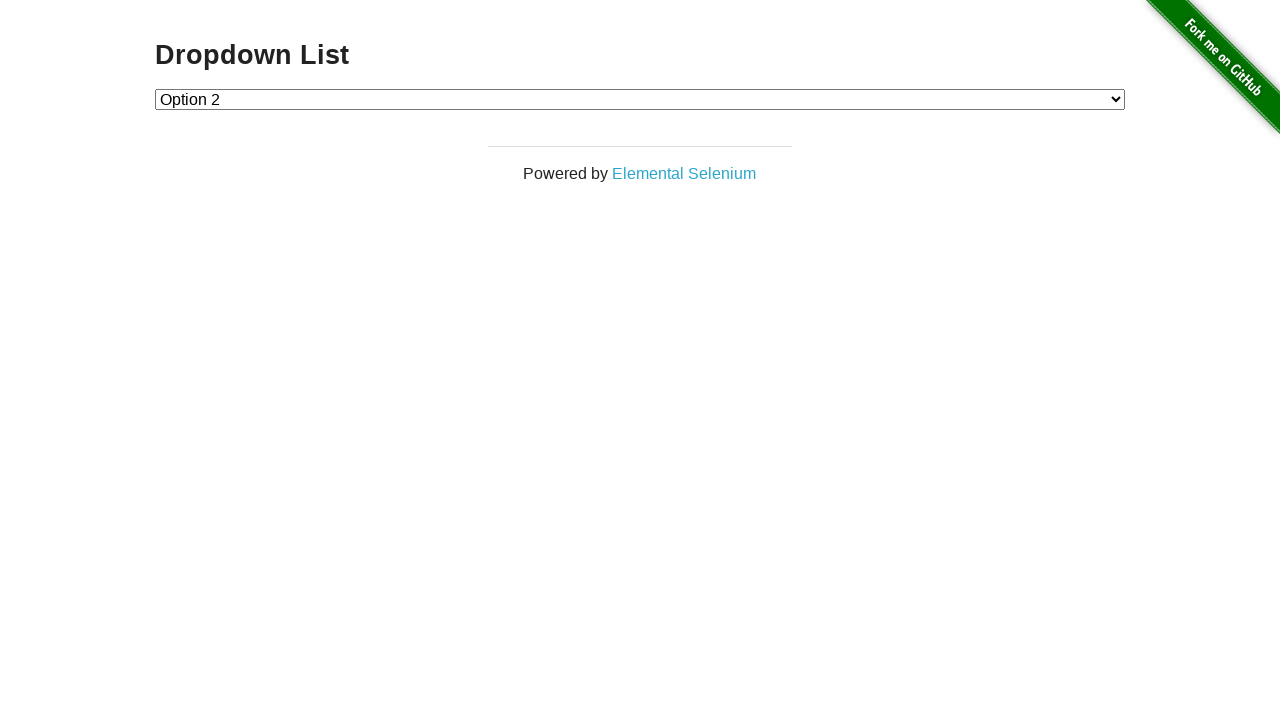

Selected Option 1 by visible text in dropdown on #dropdown
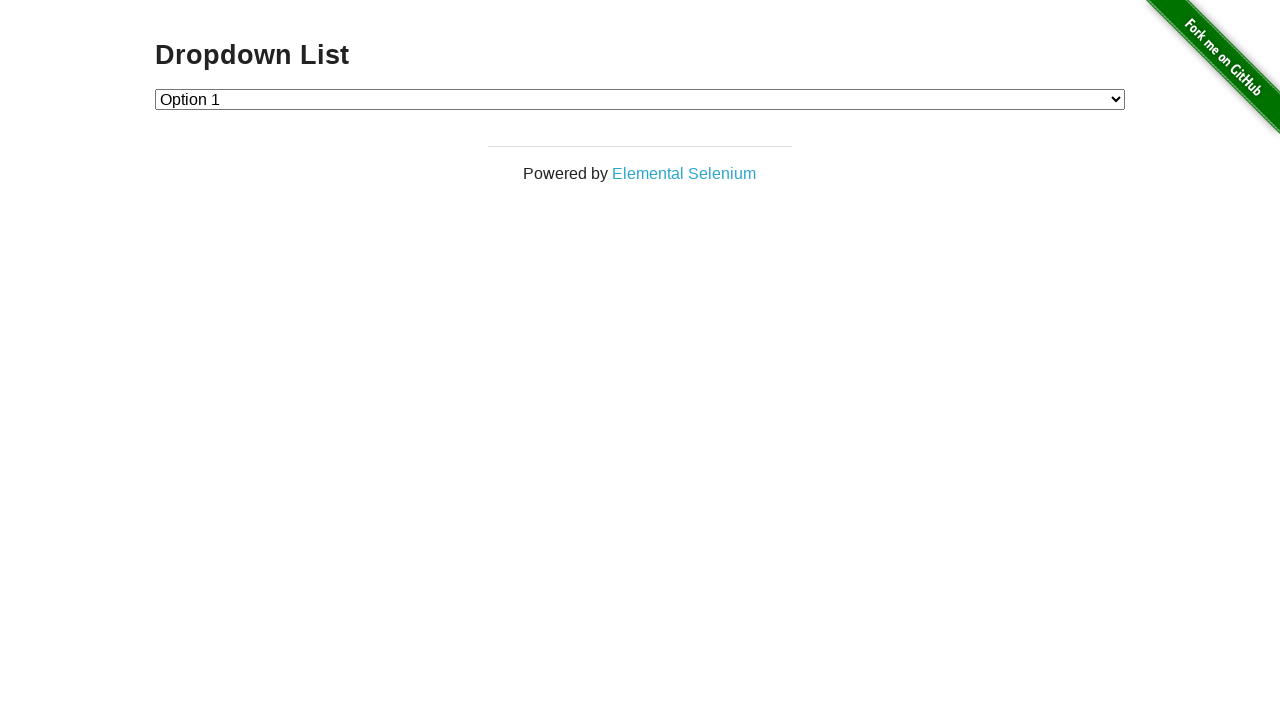

Retrieved all dropdown options for verification
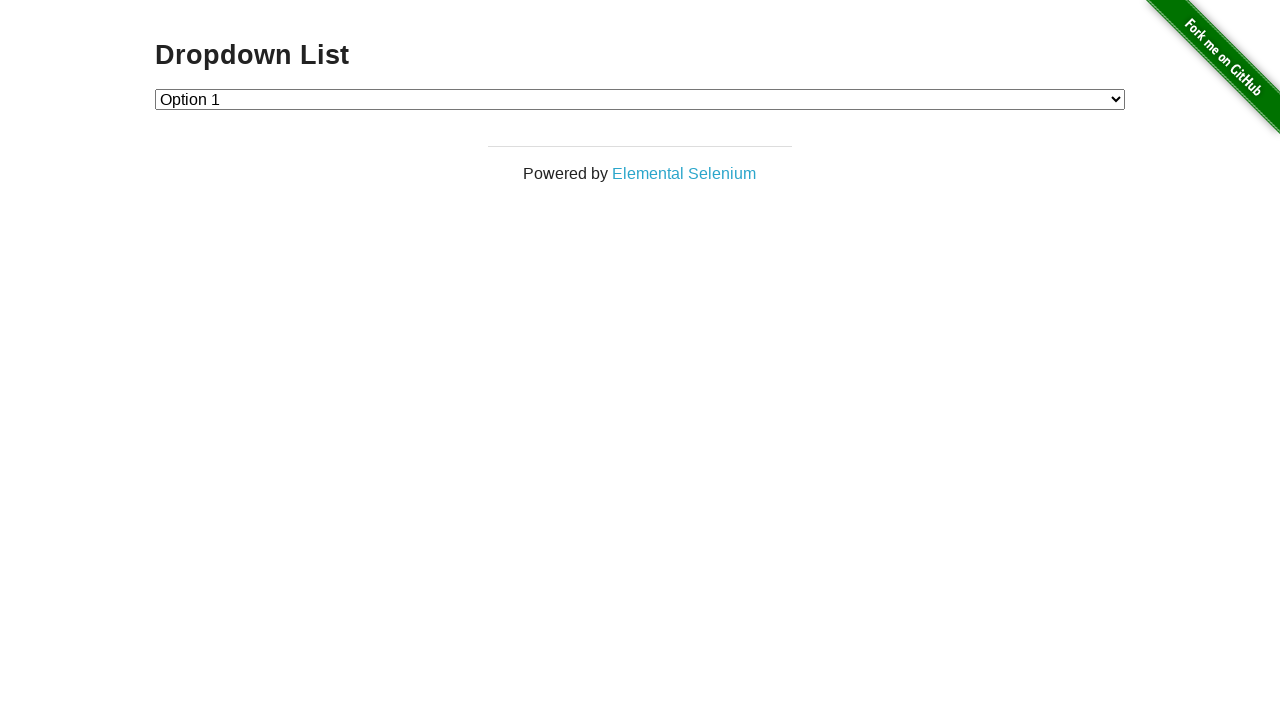

Verified dropdown contains exactly 3 options including default option
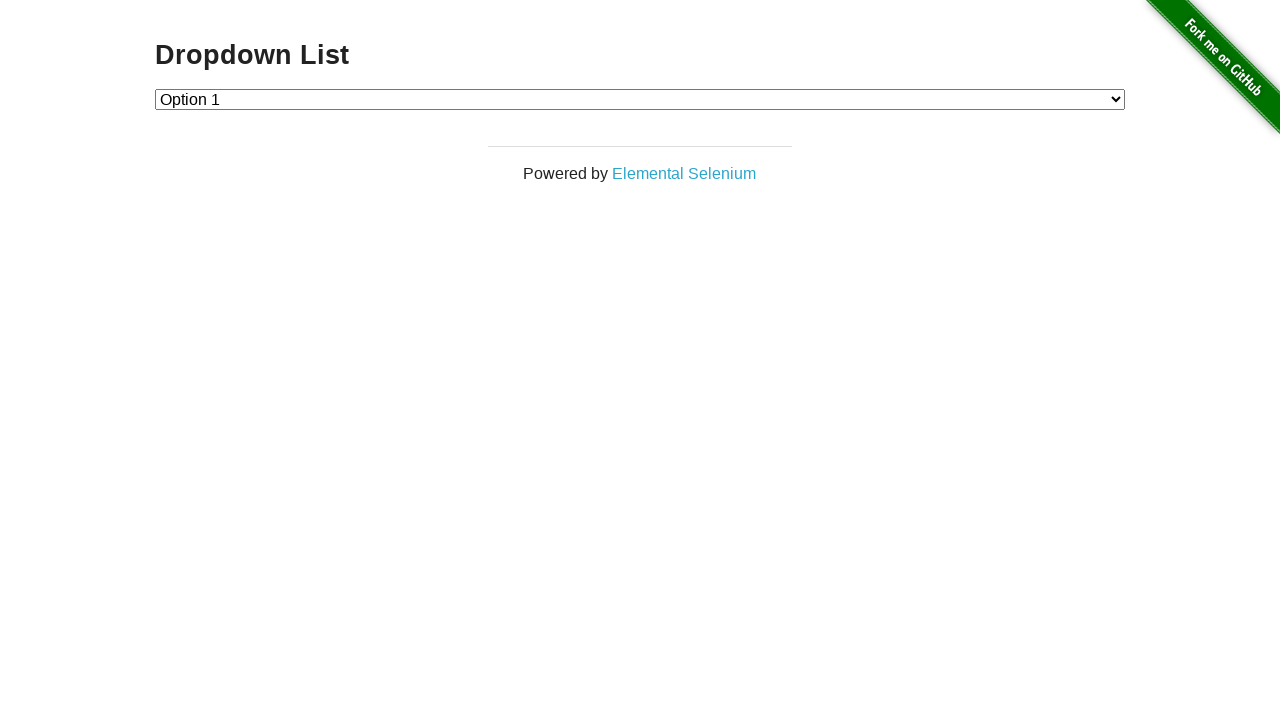

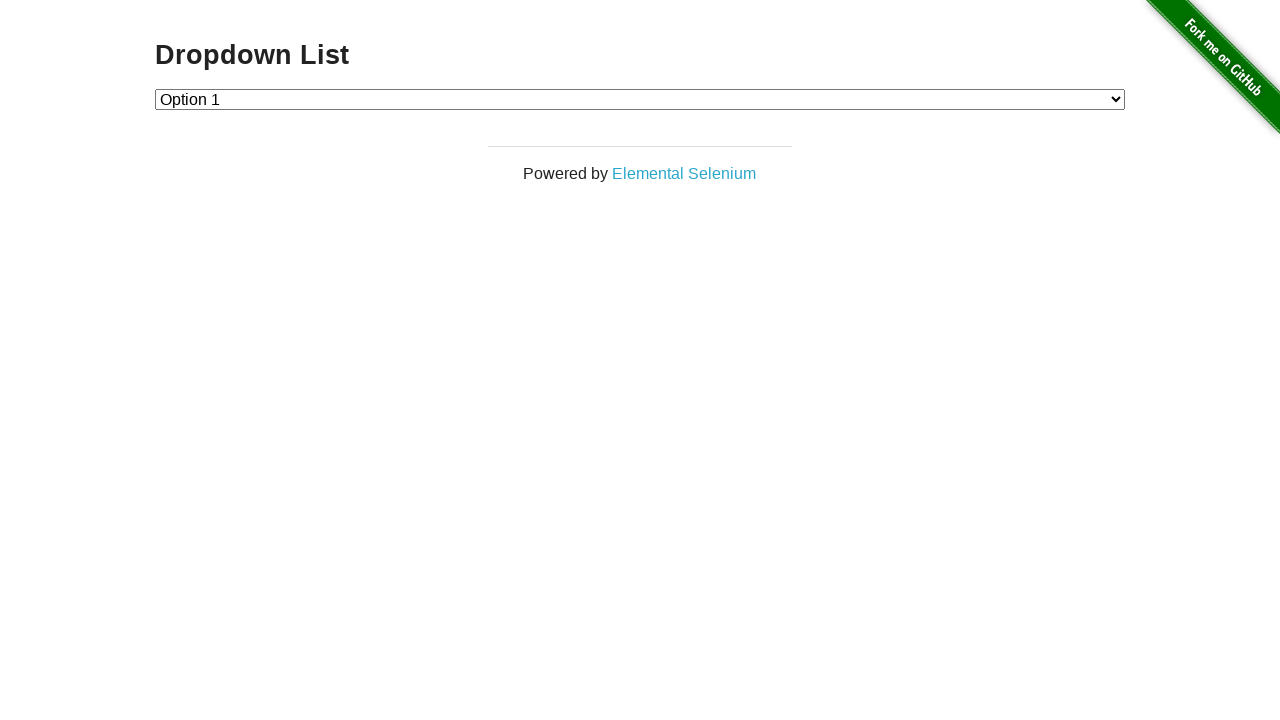